Tests slider bar functionality by clicking and dragging a slider element horizontally

Starting URL: https://qavbox.github.io/demo/

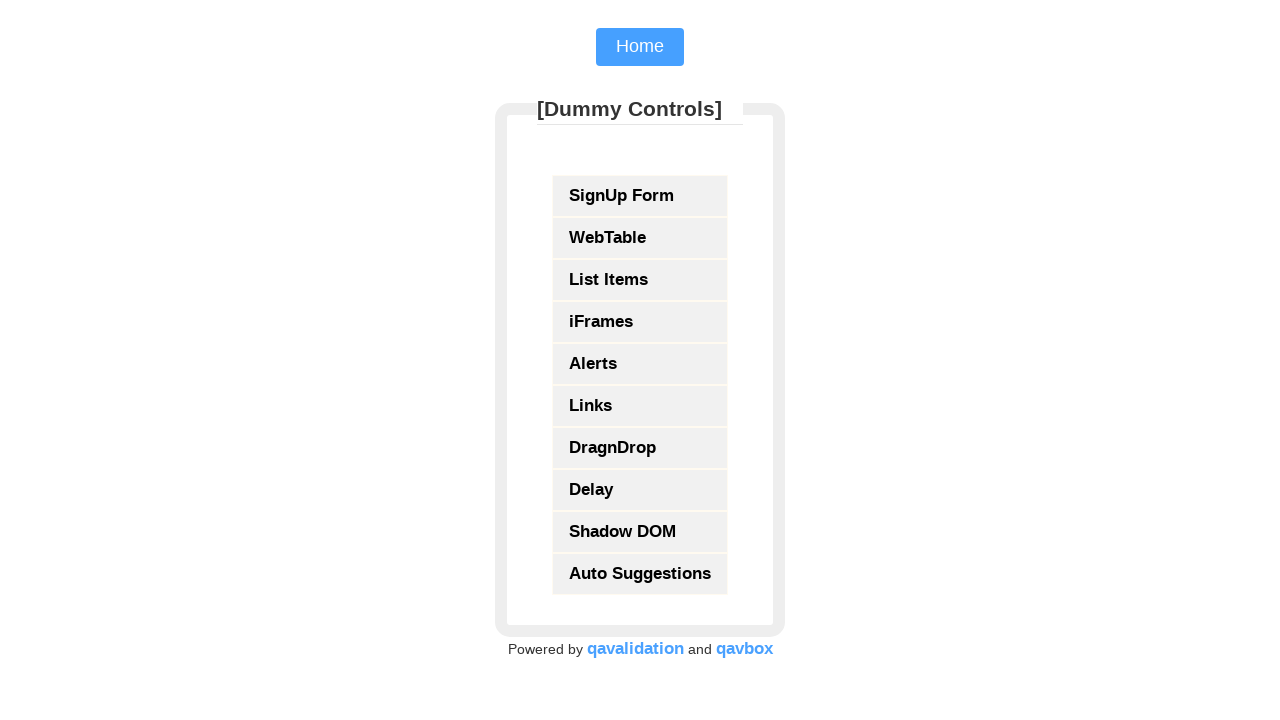

Clicked on DragnDrop link to navigate to slider demo page at (640, 448) on text=DragnDrop
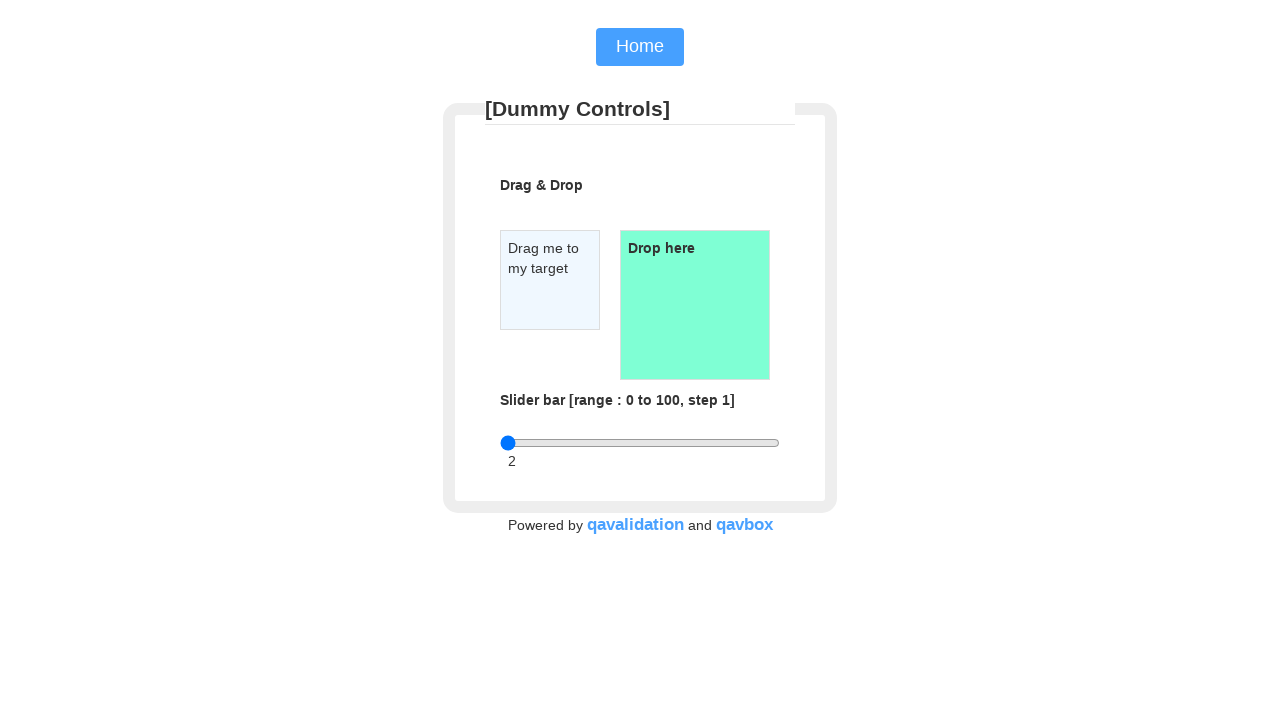

Located slider element with class 'slider1'
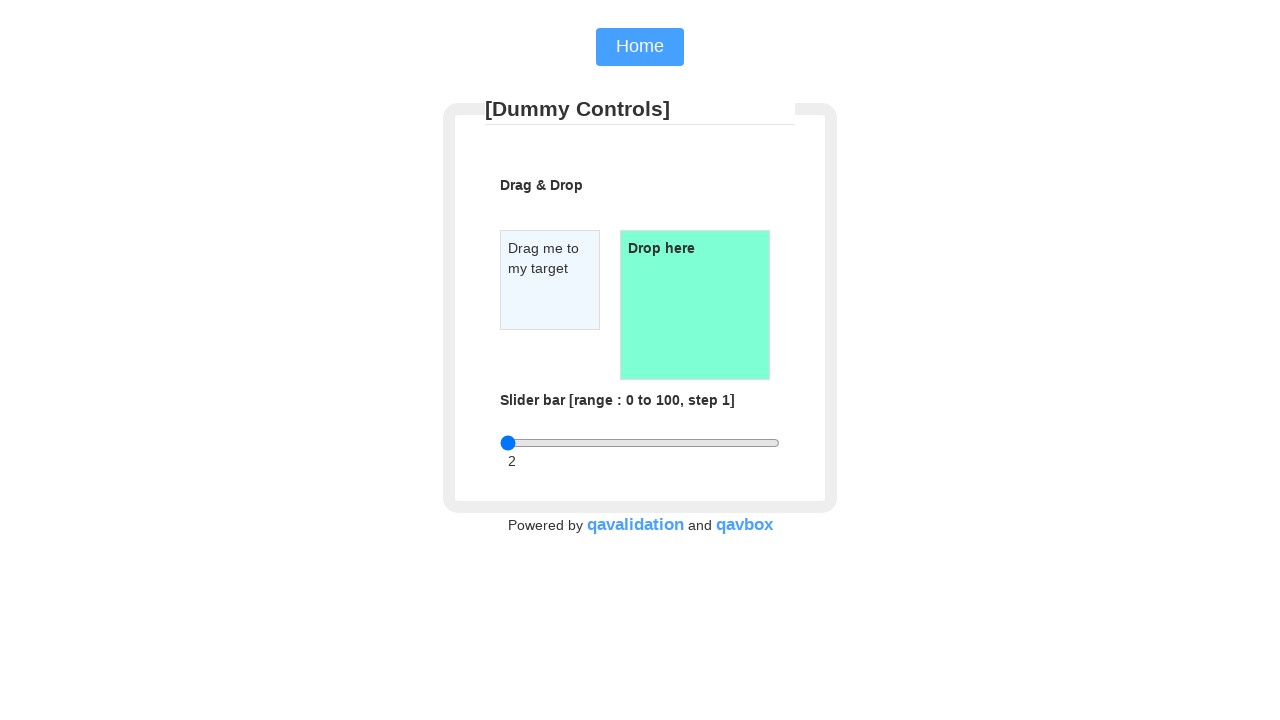

Retrieved slider's bounding box coordinates
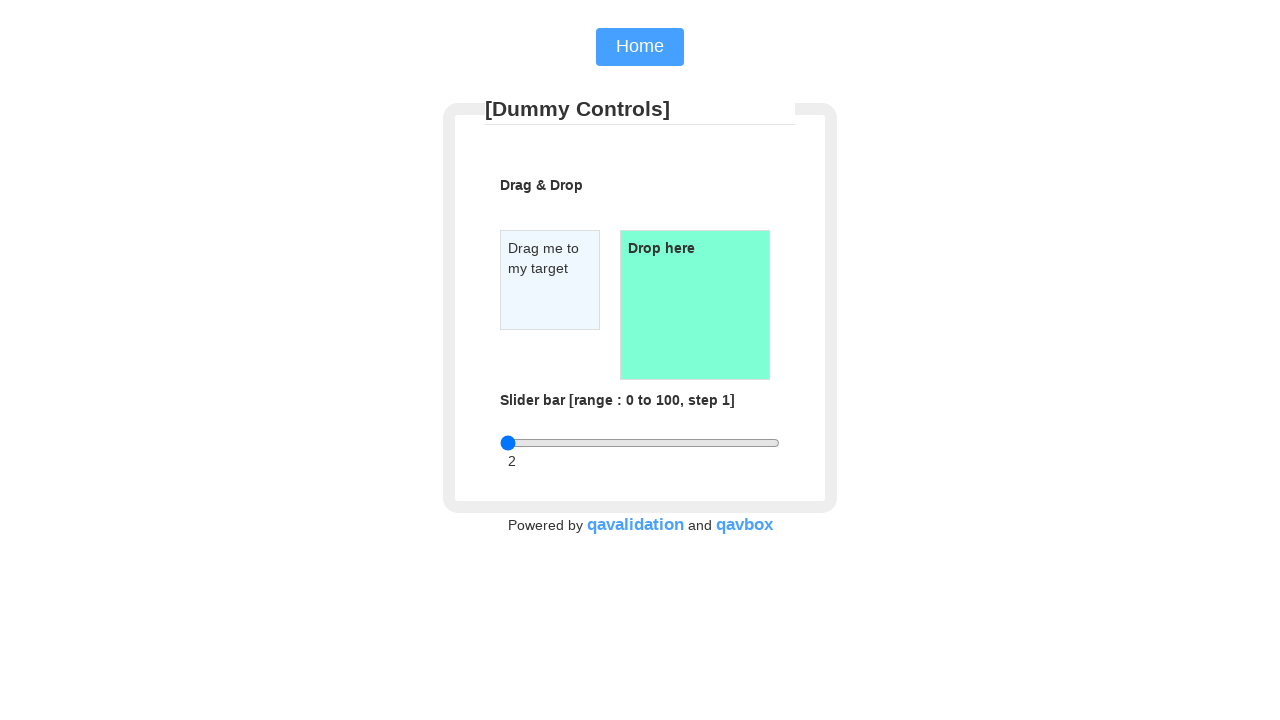

Moved mouse to center of slider element at (640, 443)
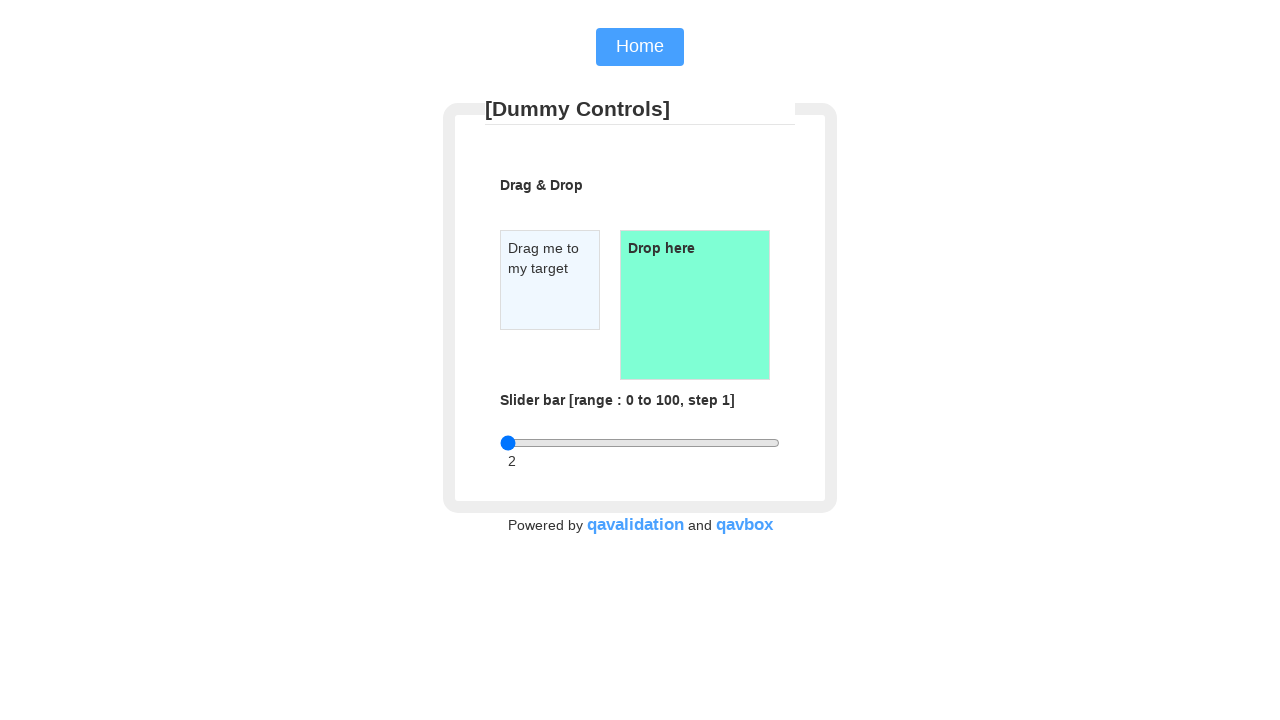

Pressed down mouse button on slider at (640, 443)
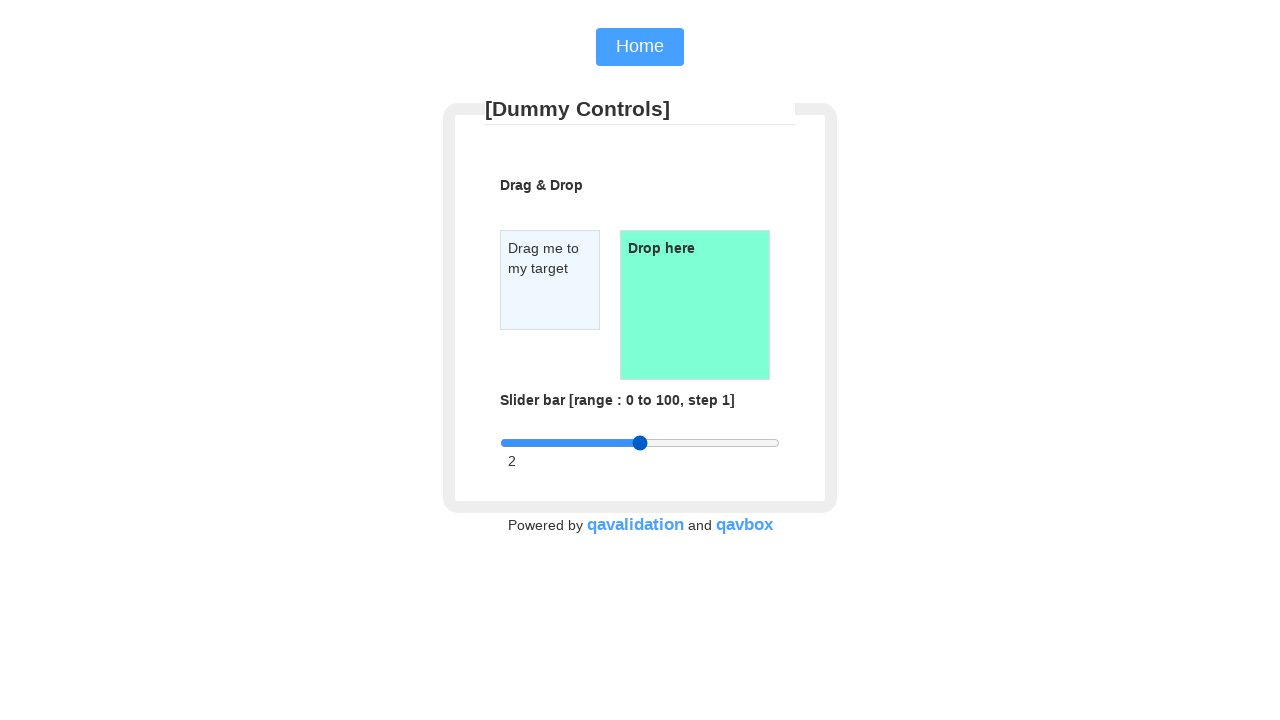

Dragged mouse 30 pixels to the right at (670, 443)
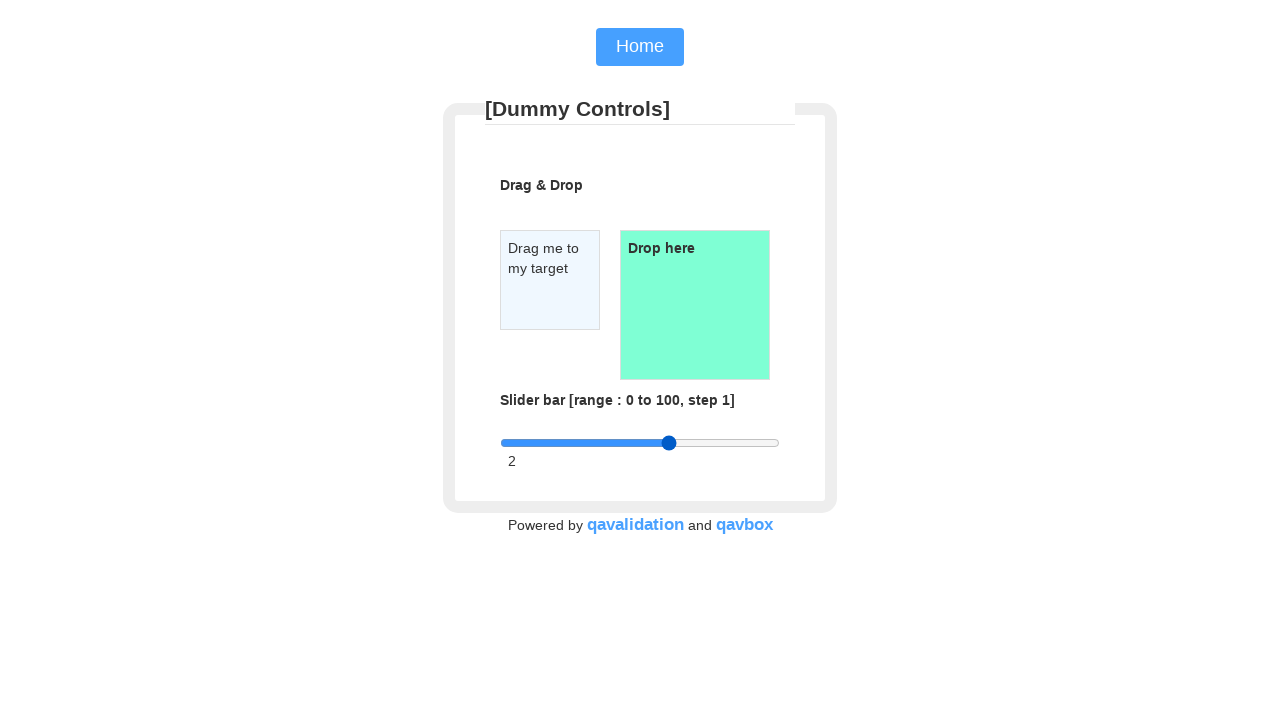

Released mouse button - slider drag operation completed at (670, 443)
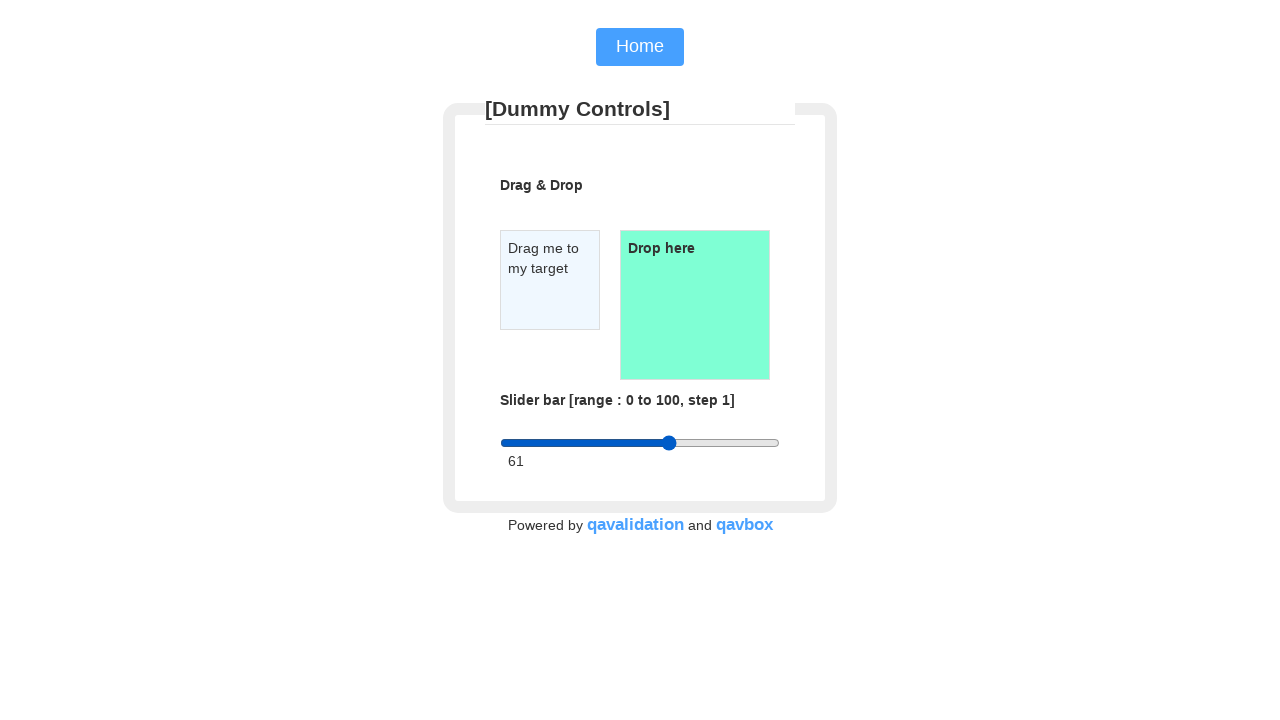

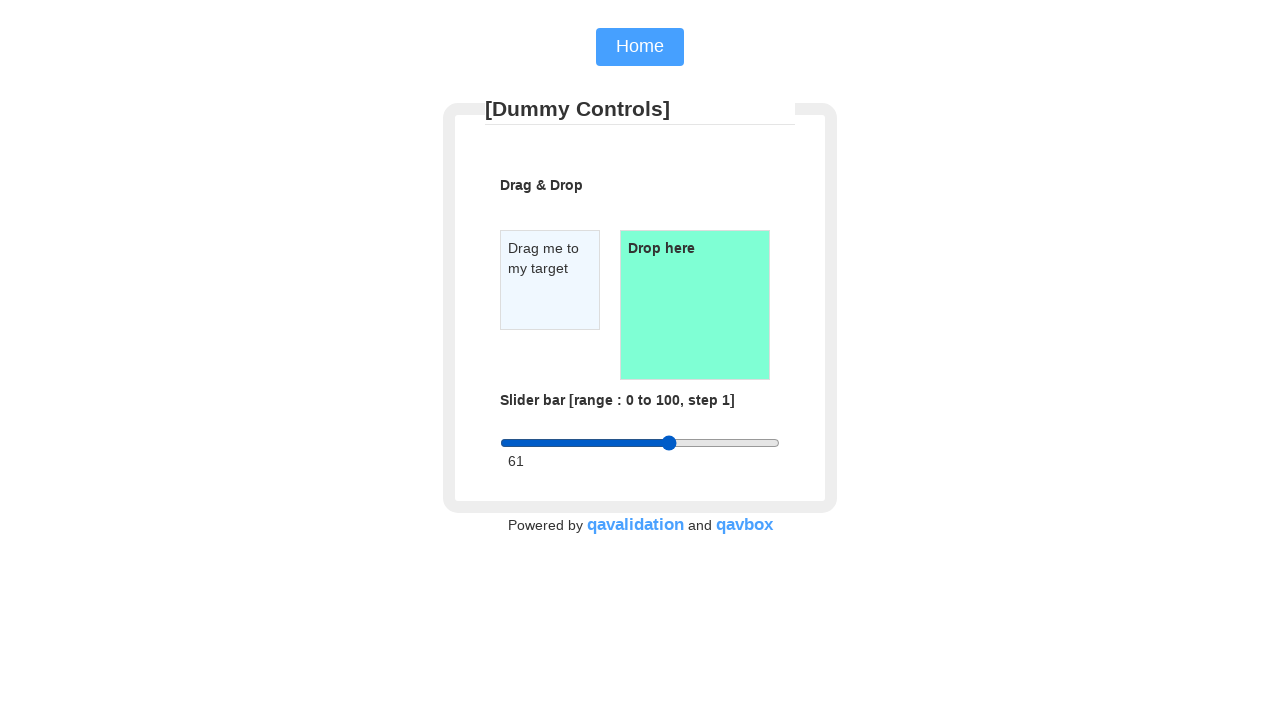